Tests the Student Services Centre link by clicking it and verifying navigation to the correct public URL

Starting URL: https://apps.ualberta.ca/

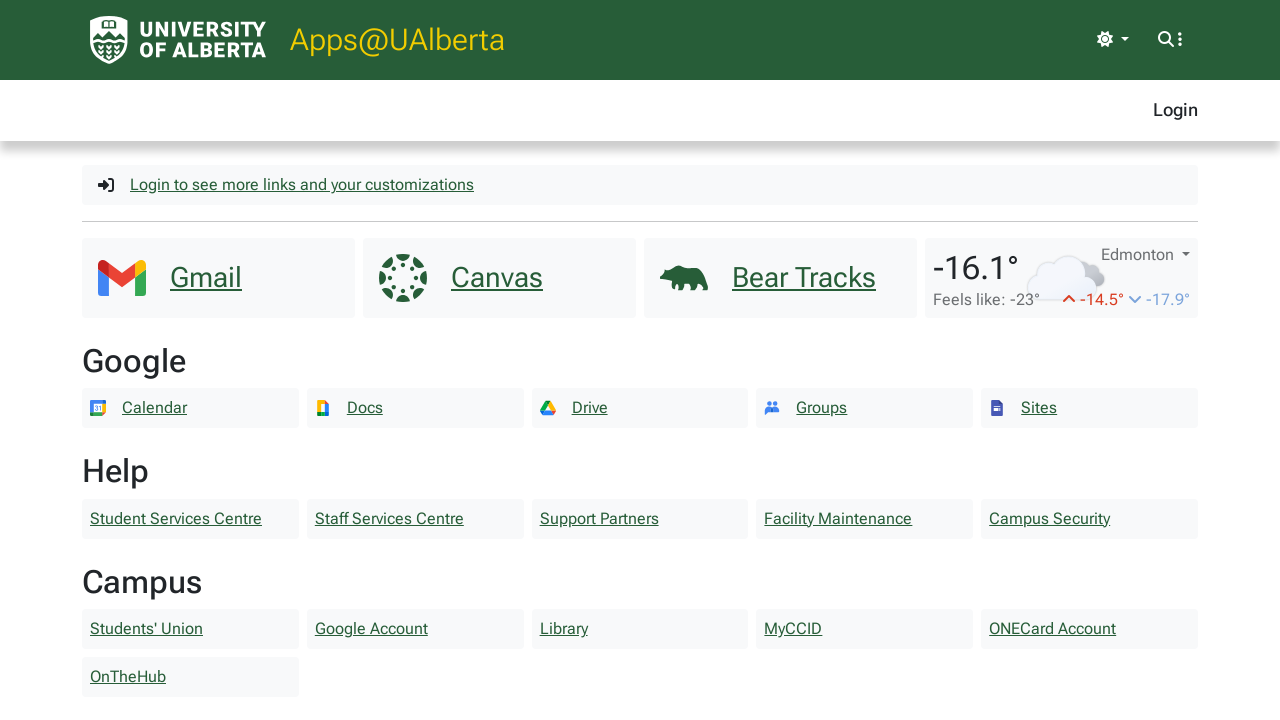

Clicked the Student Services Centre link at (176, 519) on text=Student Services Centre
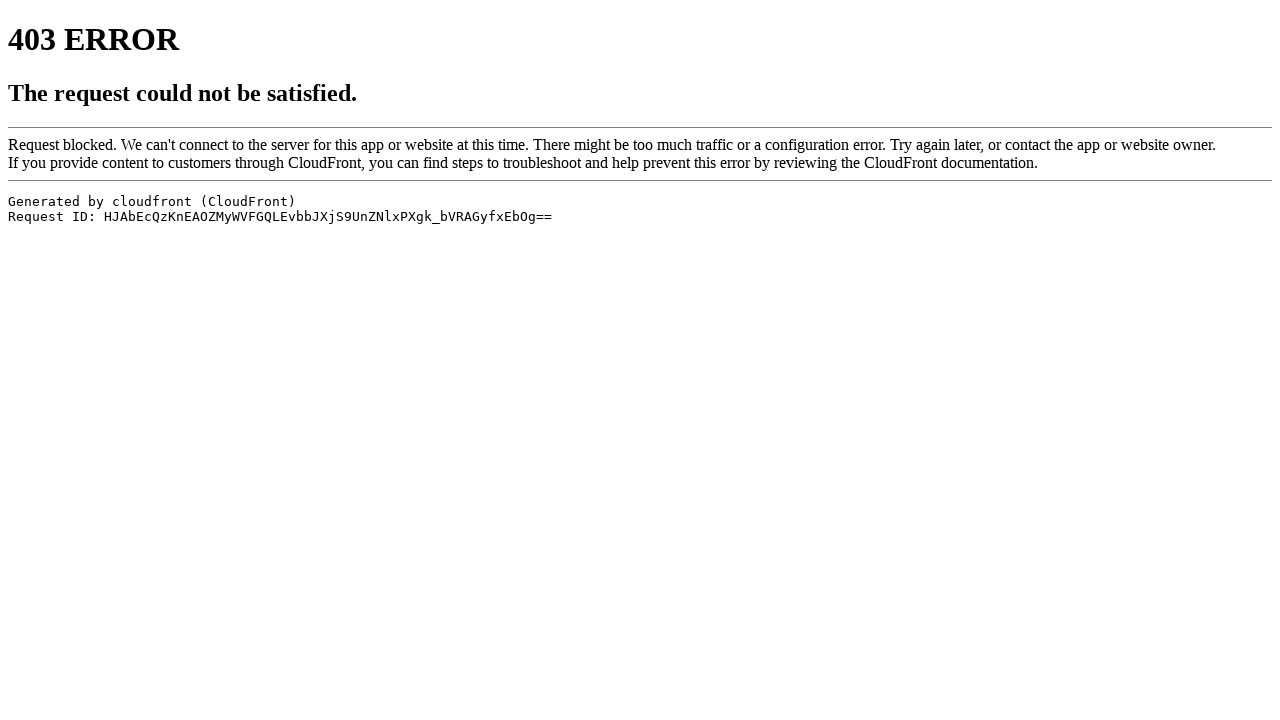

Navigated to Student Services Centre page at correct URL
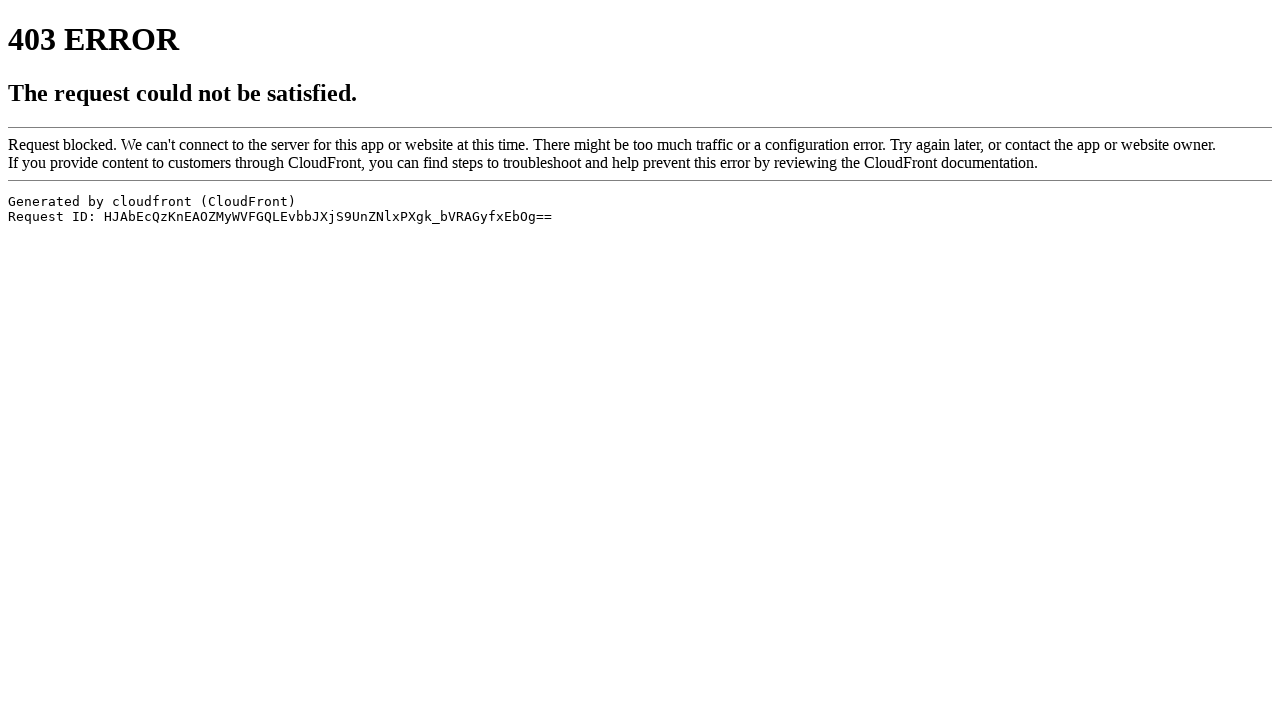

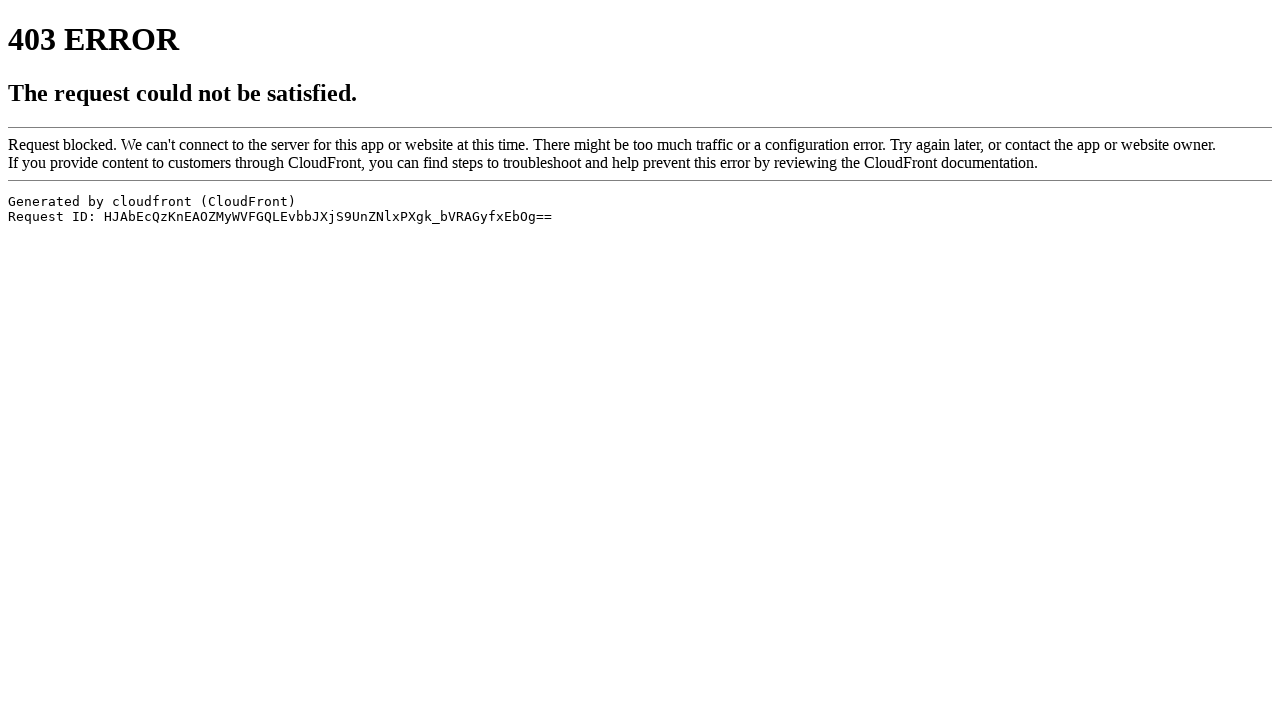